Tests different mouse button interactions on a demo page - performs double-click and right-click actions on buttons and verifies the result messages

Starting URL: https://demoqa.com/buttons

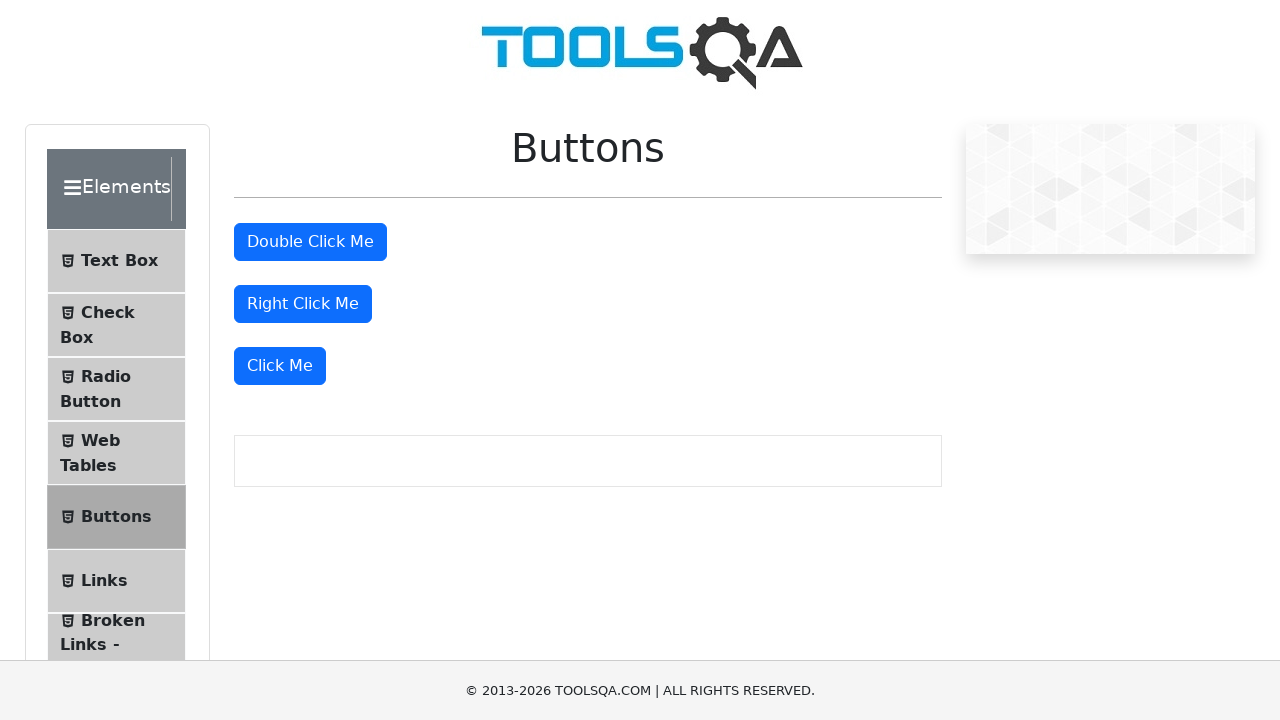

Double-clicked the double-click button at (310, 242) on #doubleClickBtn
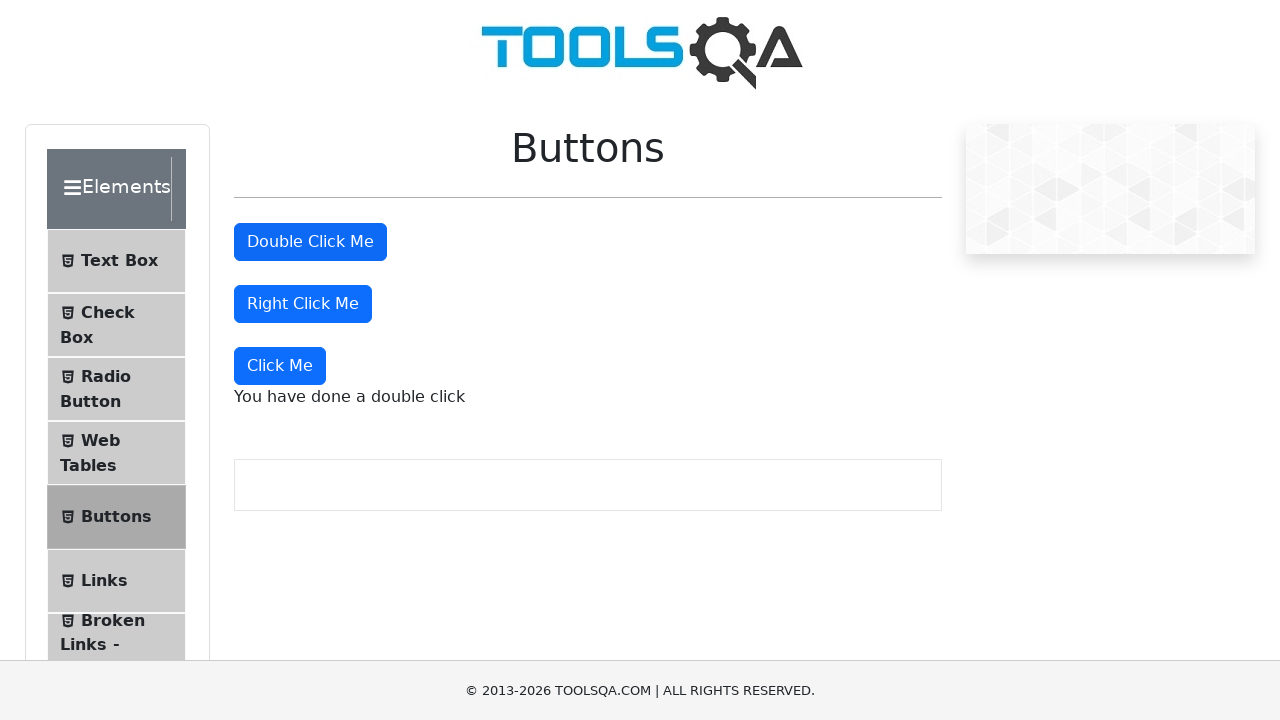

Double-click message appeared
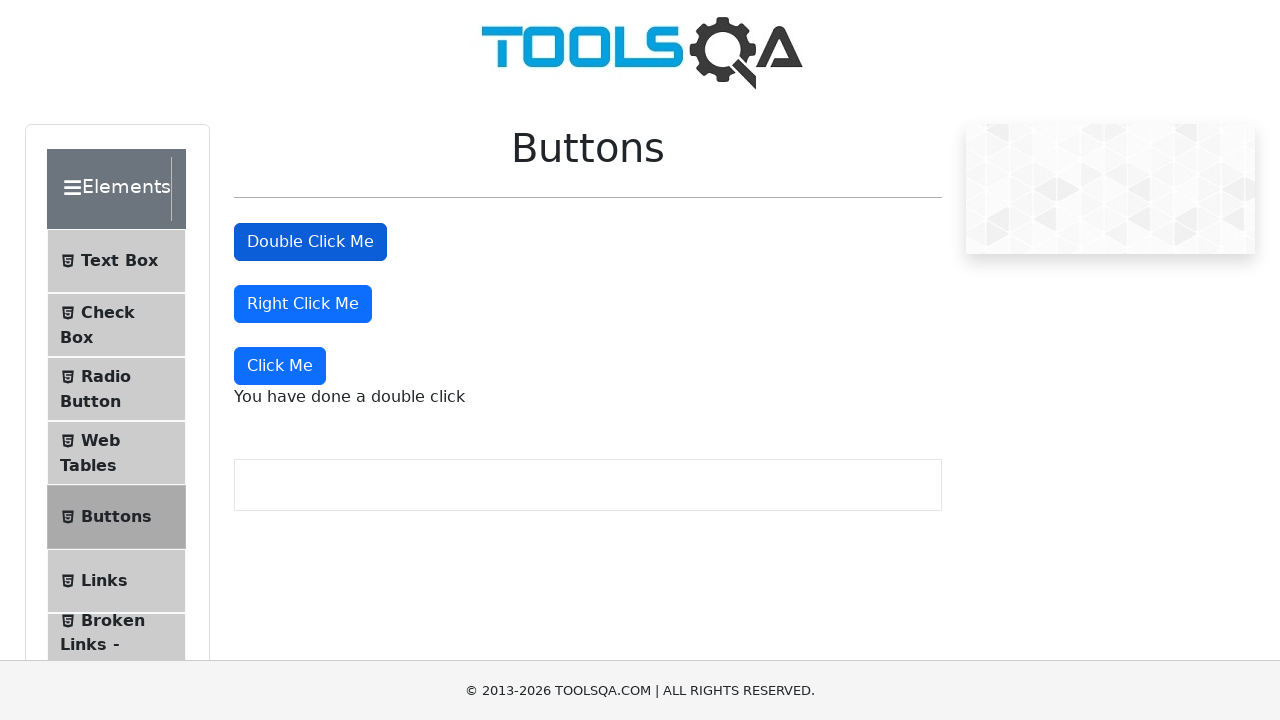

Right-clicked the right-click button at (303, 304) on #rightClickBtn
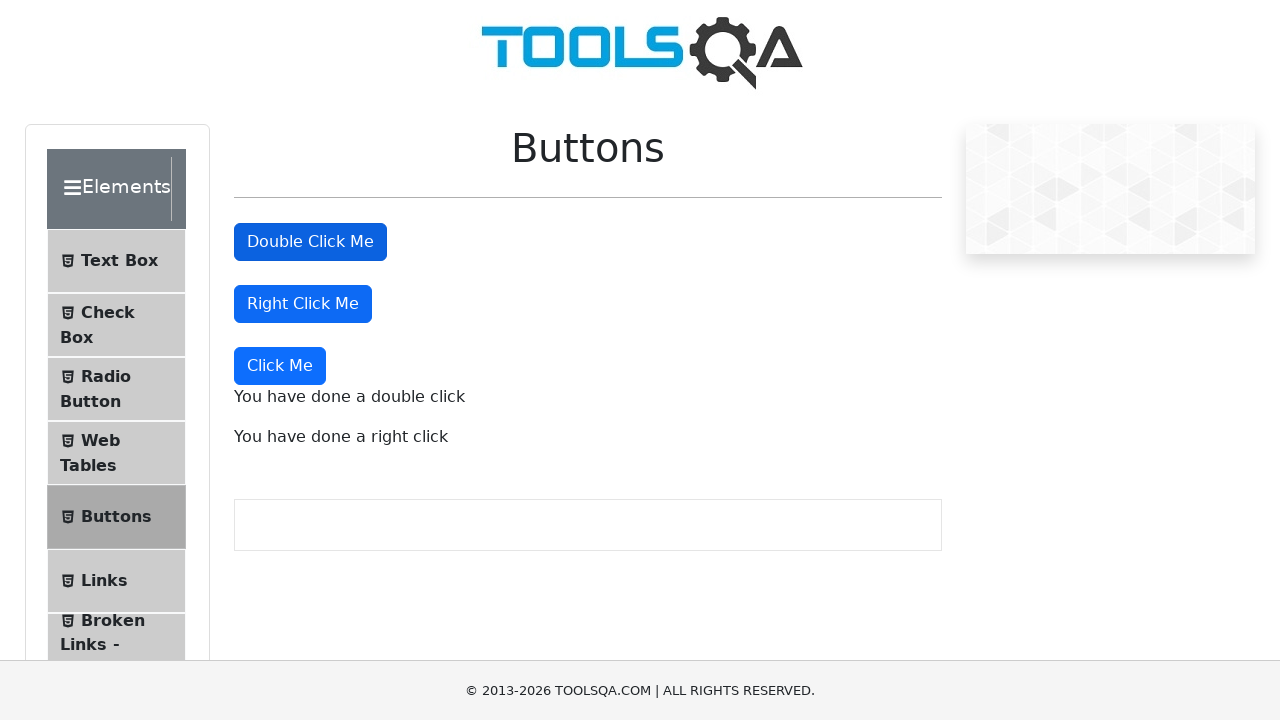

Right-click message appeared
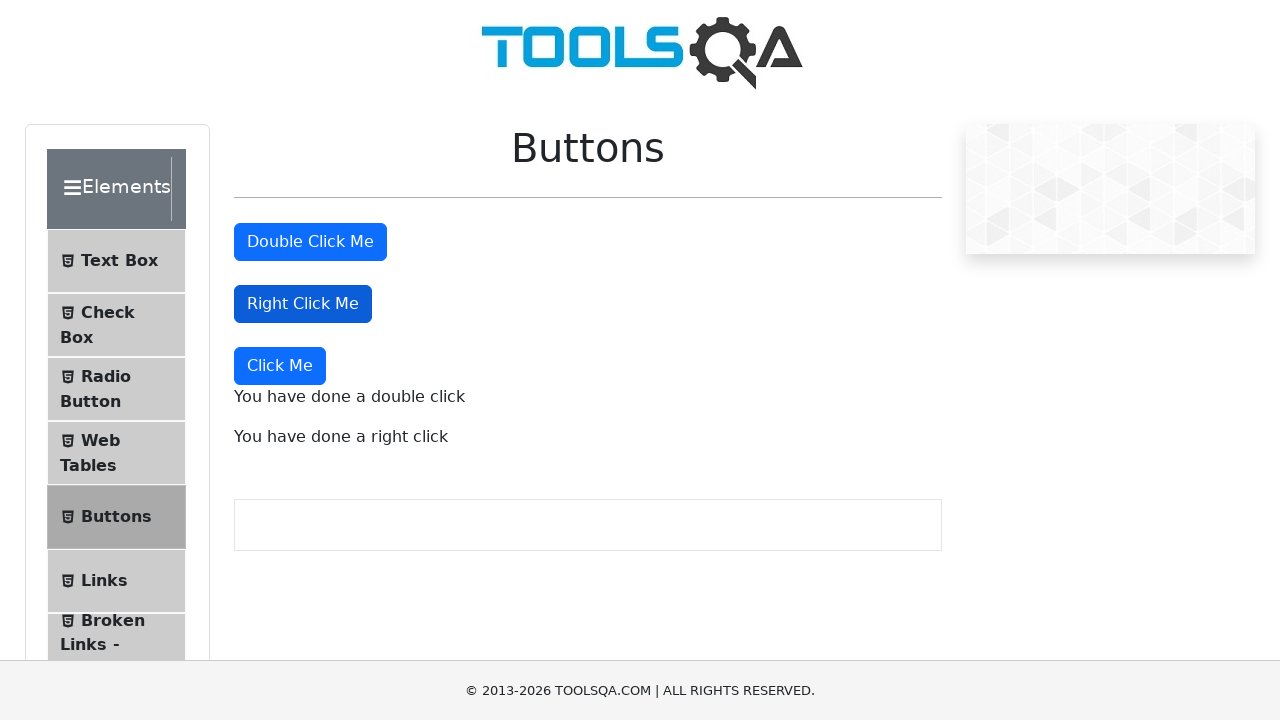

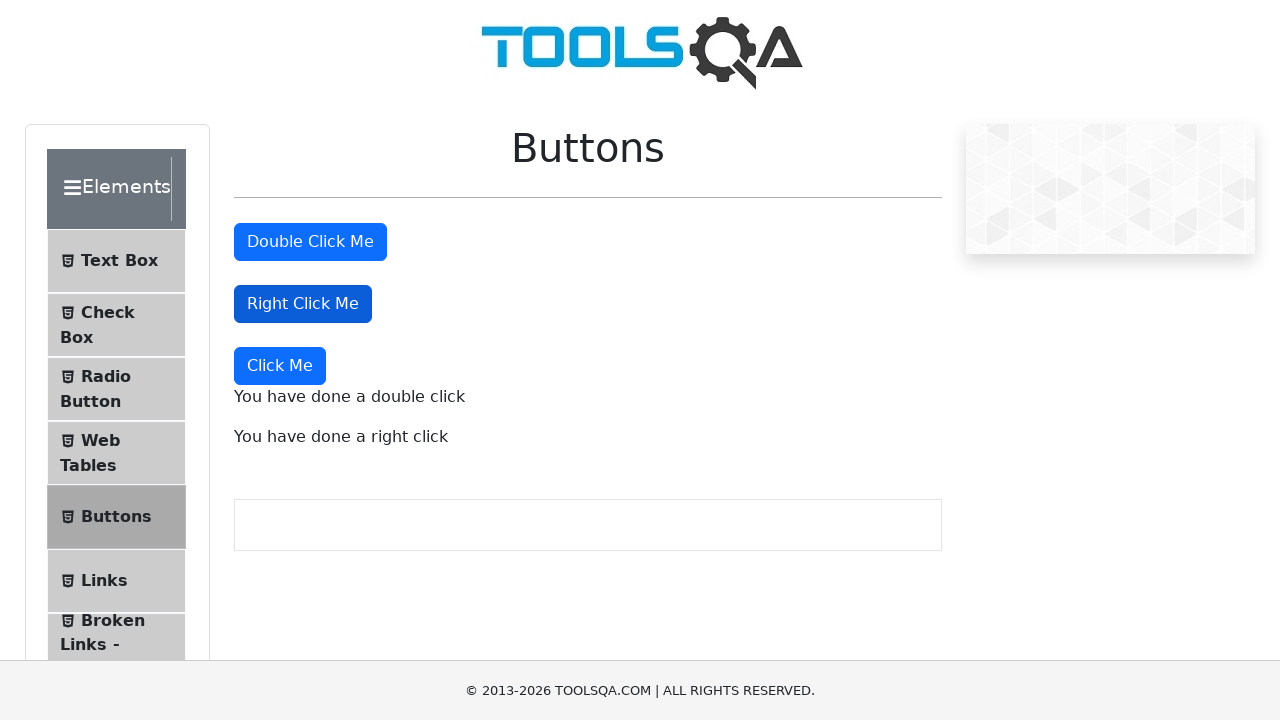